Tests checkbox functionality by clicking a checkbox twice to verify it can be selected and deselected, and counts total checkboxes on the page

Starting URL: http://www.qaclickacademy.com/practice.php

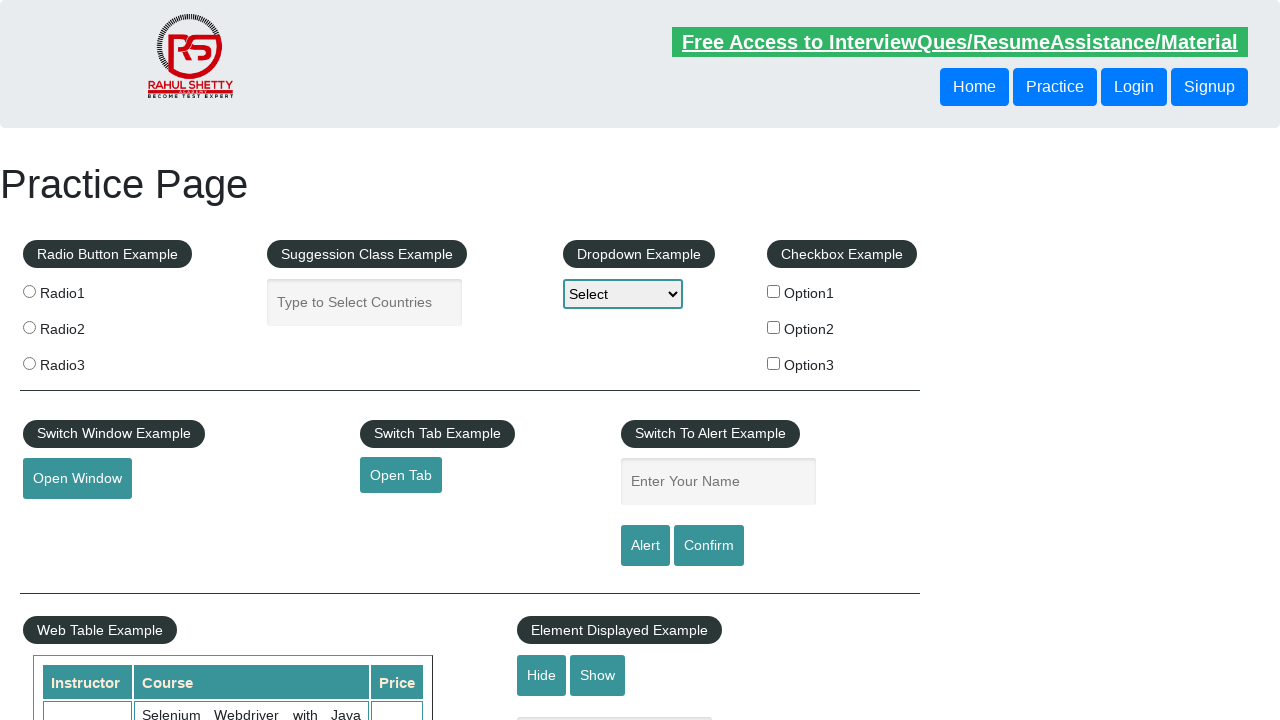

Clicked first checkbox to select it at (774, 291) on input#checkBoxOption1
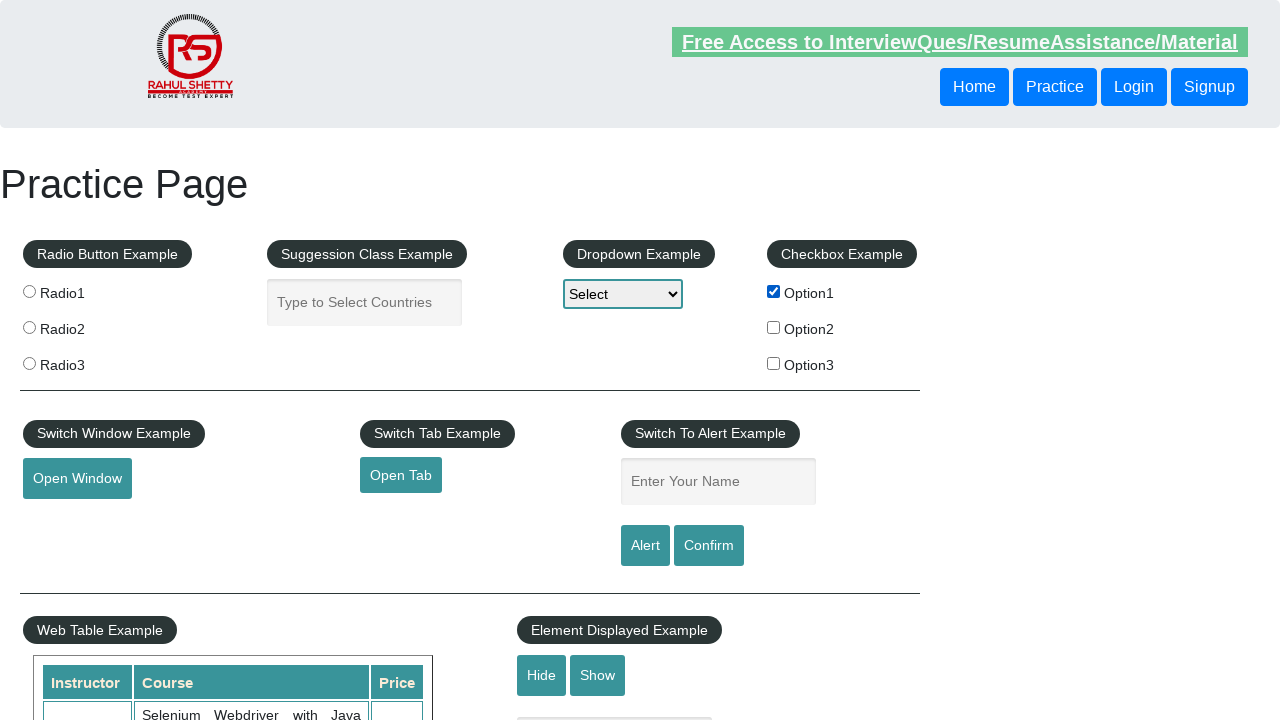

Verified first checkbox is selected
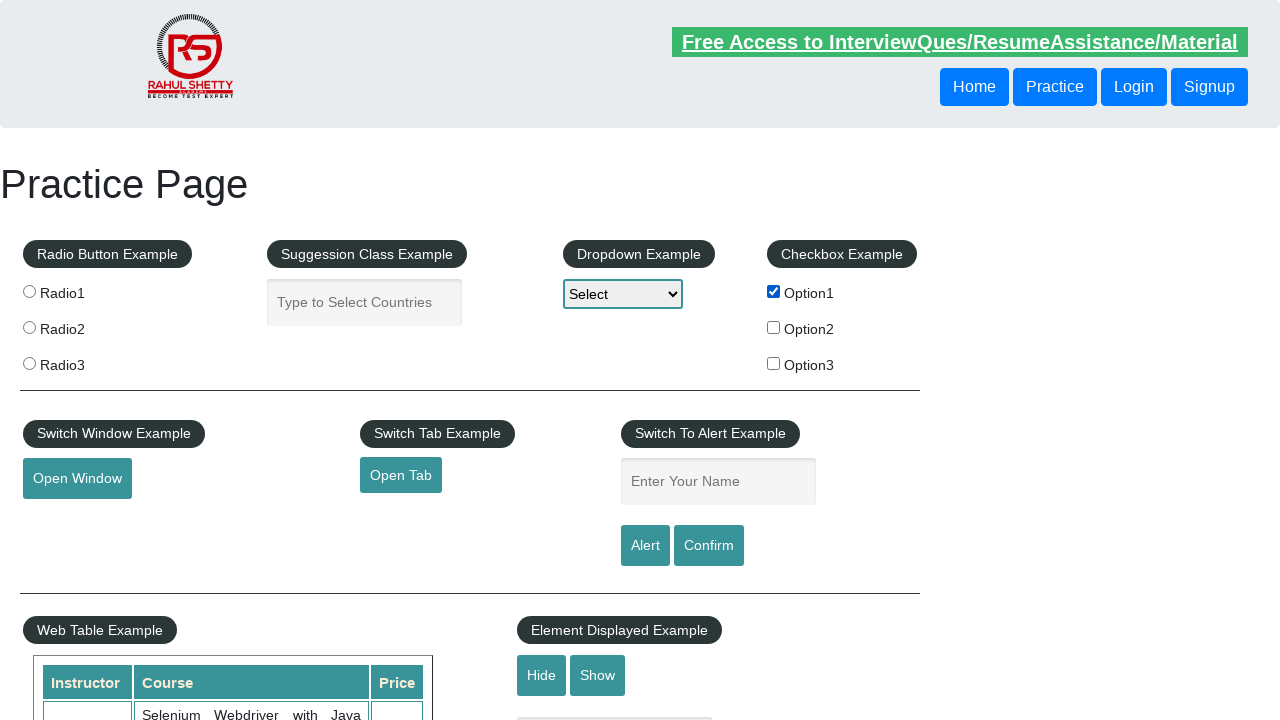

Clicked first checkbox again to deselect it at (774, 291) on input#checkBoxOption1
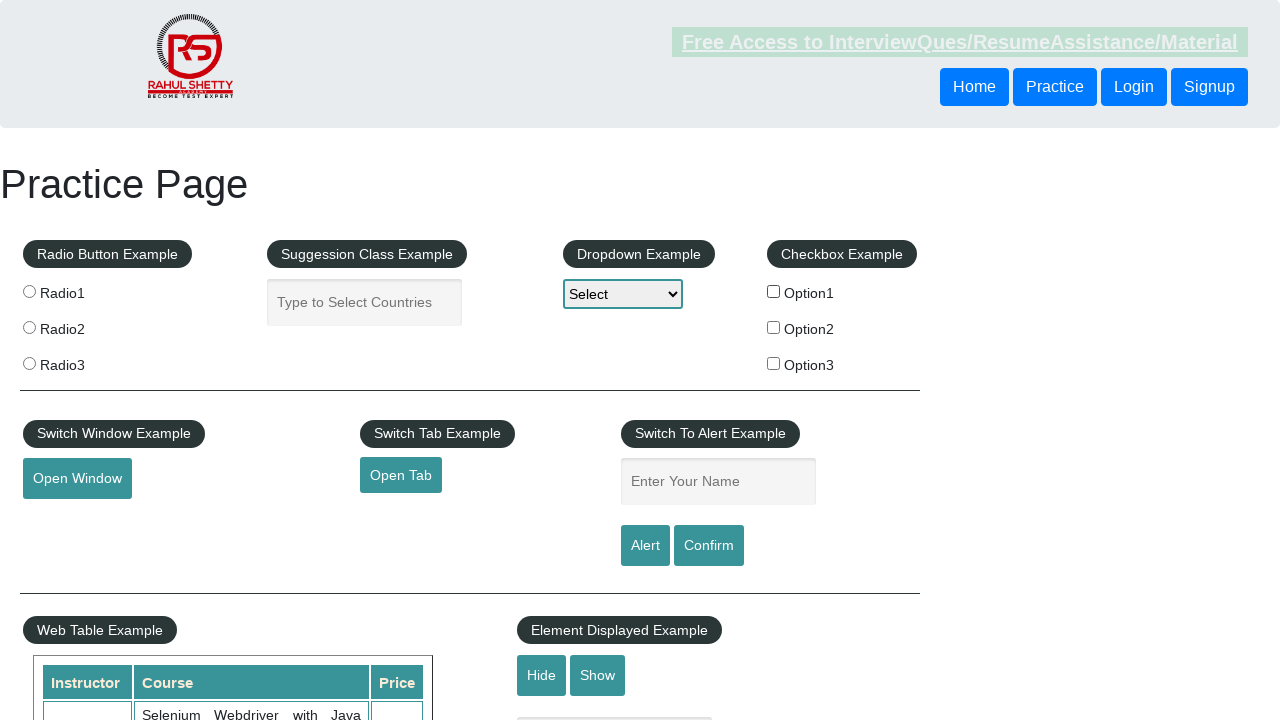

Verified first checkbox is deselected
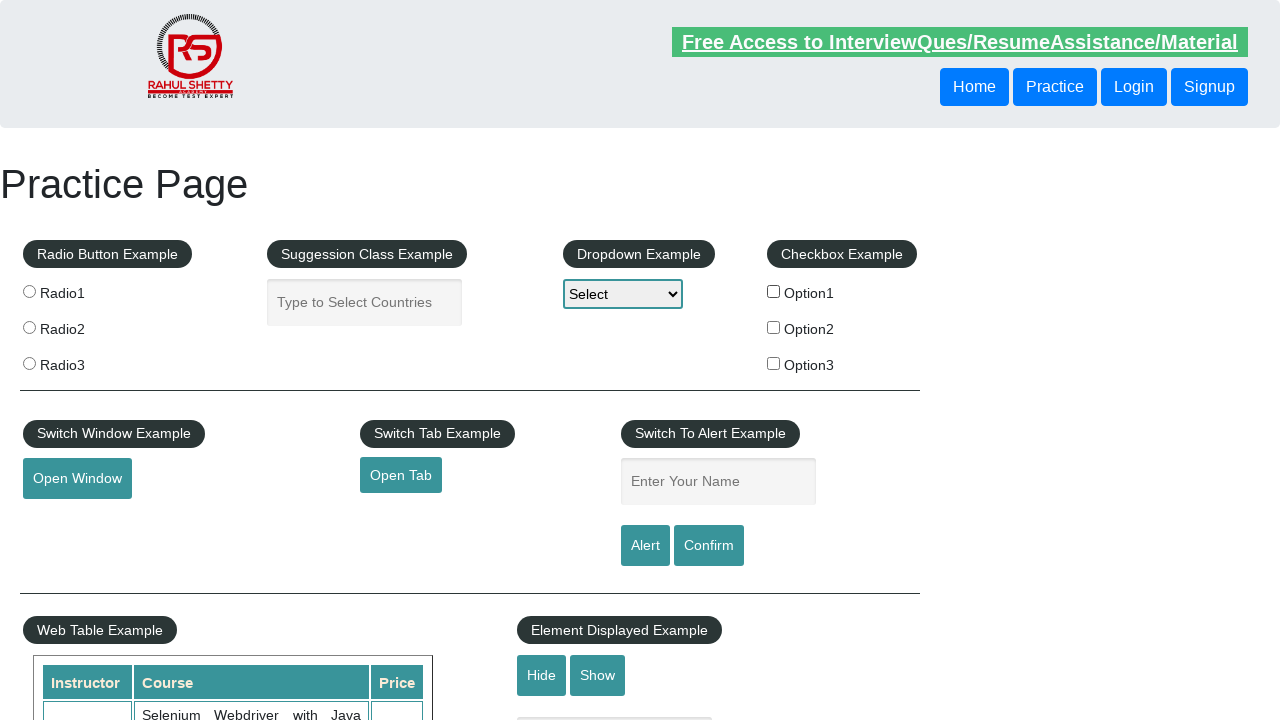

Counted total checkboxes on page: 3
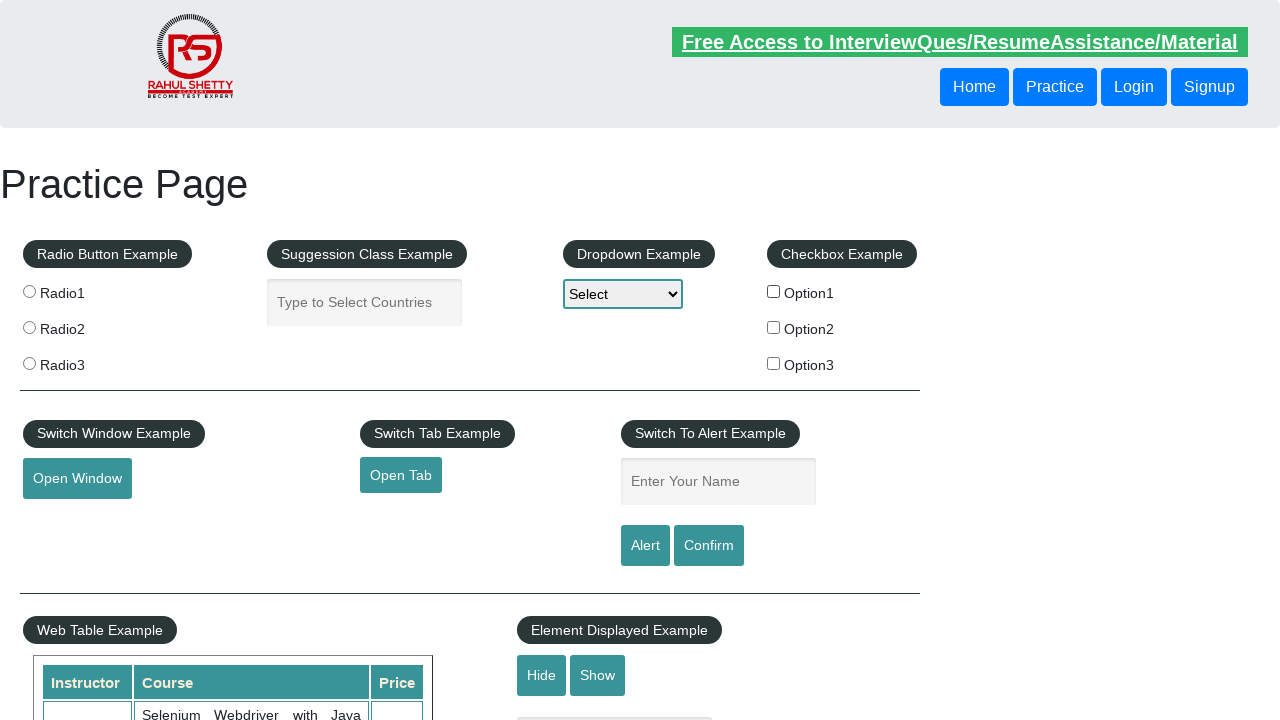

Printed total checkbox count: 3
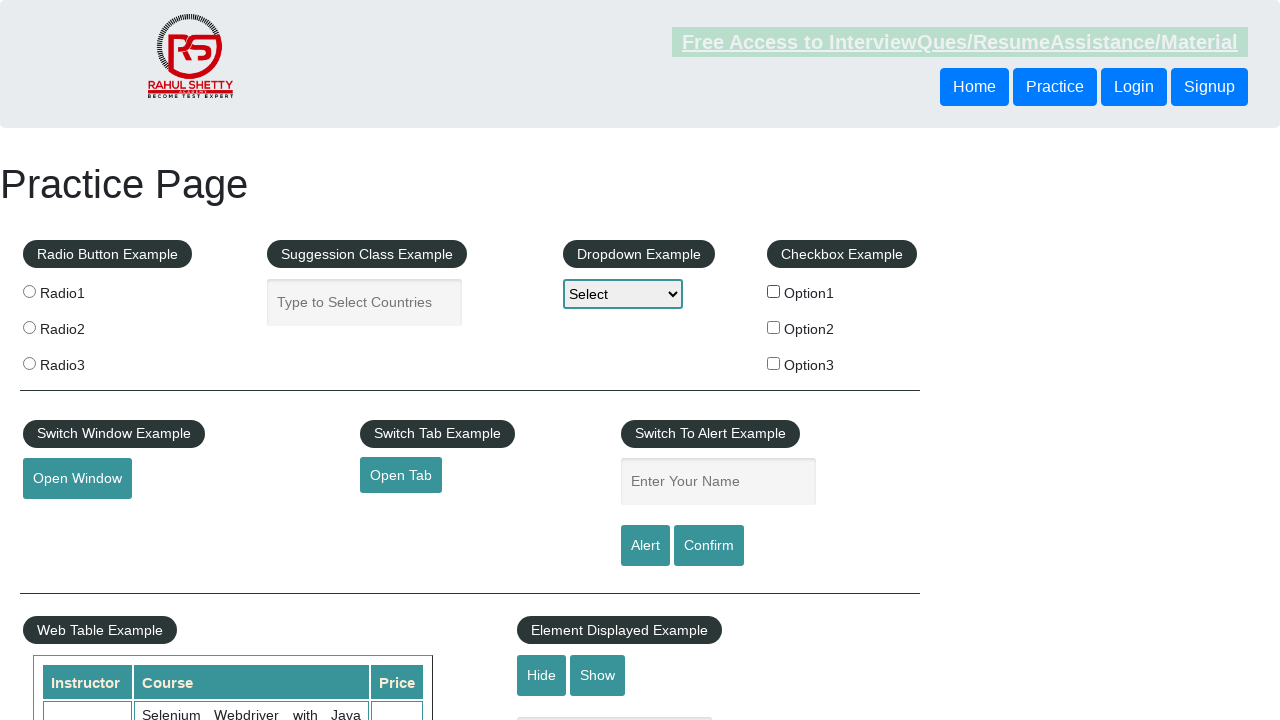

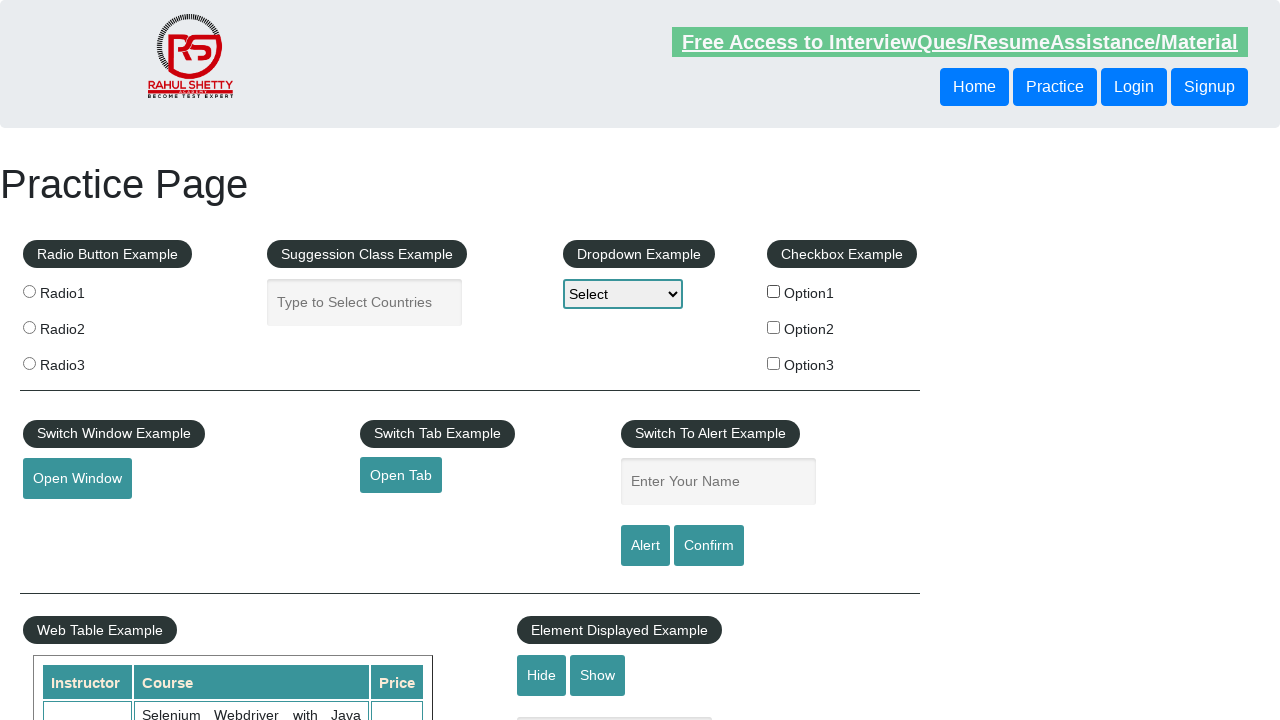